Tests switching between multiple iframes on a practice page, filling out forms in each iframe (first name/surname in iframe1, login form with dropdown selection in iframe2), and then switching back to the main content.

Starting URL: http://automation-practice.emilos.pl/iframes.php

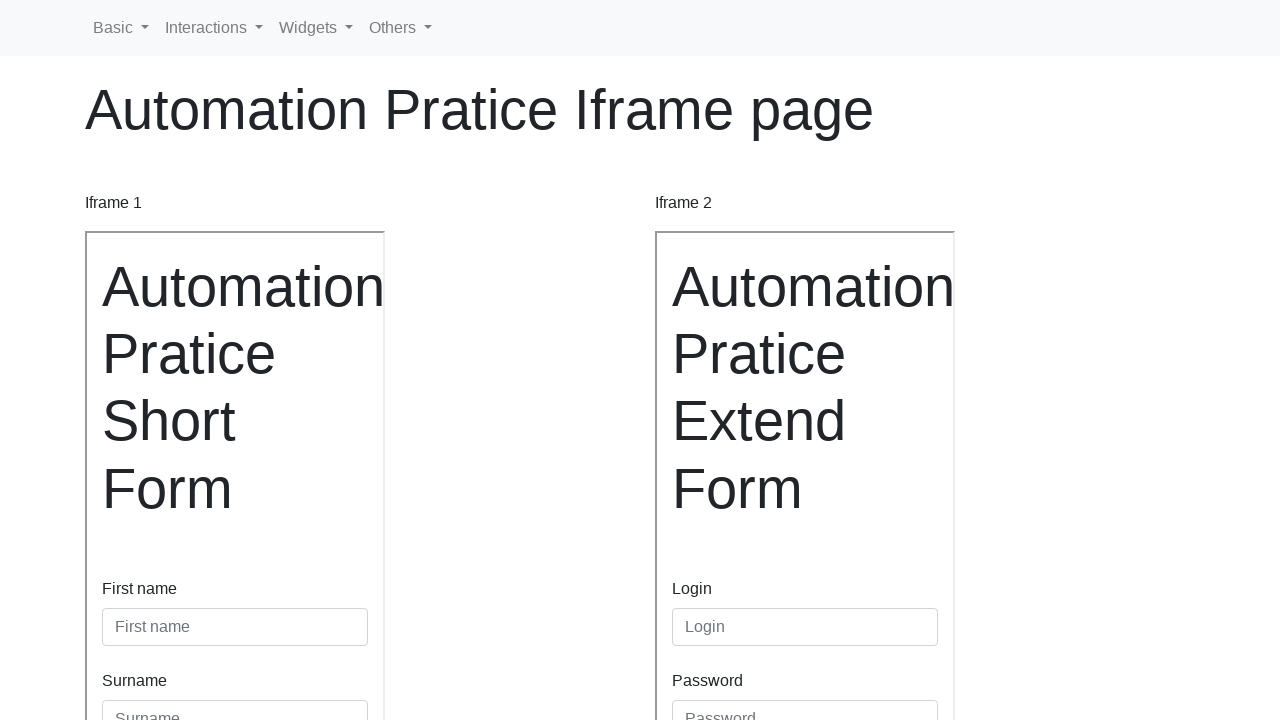

Filled first name field in iframe1 with 'Magdalena' on iframe[name='iframe1'] >> internal:control=enter-frame >> #inputFirstName3
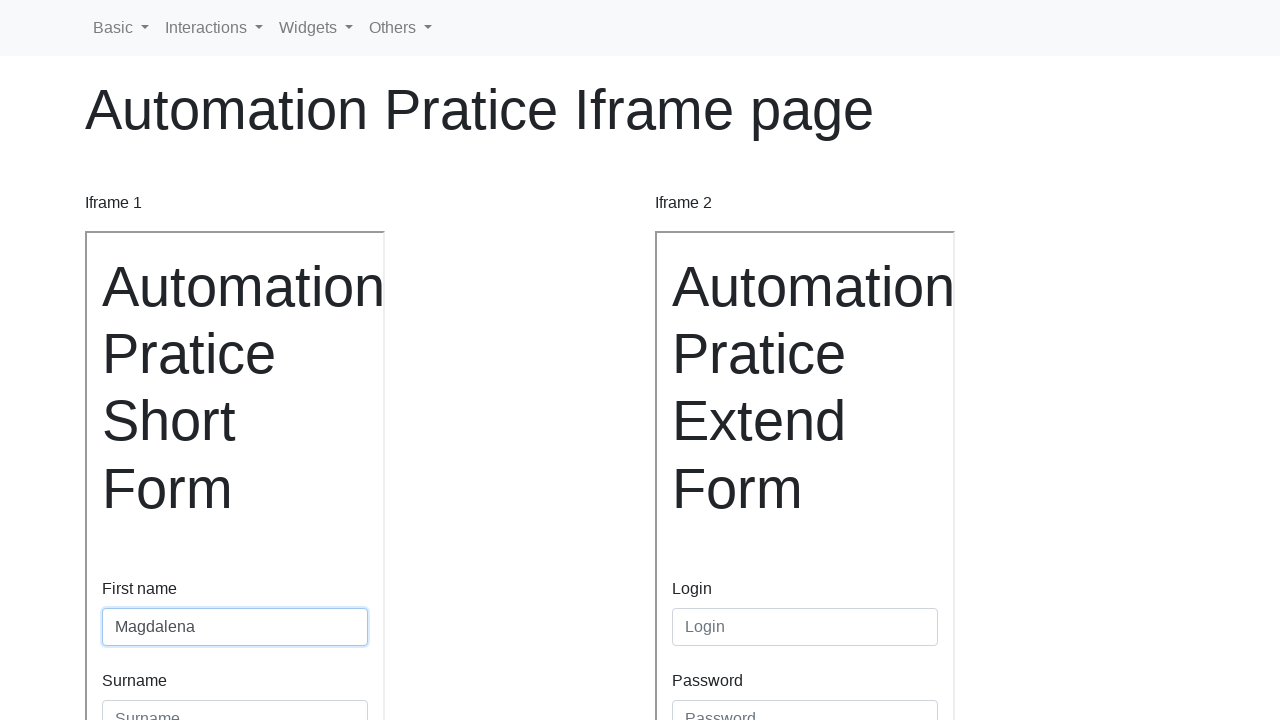

Filled surname field in iframe1 with 'Tyszkiewicz' on iframe[name='iframe1'] >> internal:control=enter-frame >> #inputSurname3
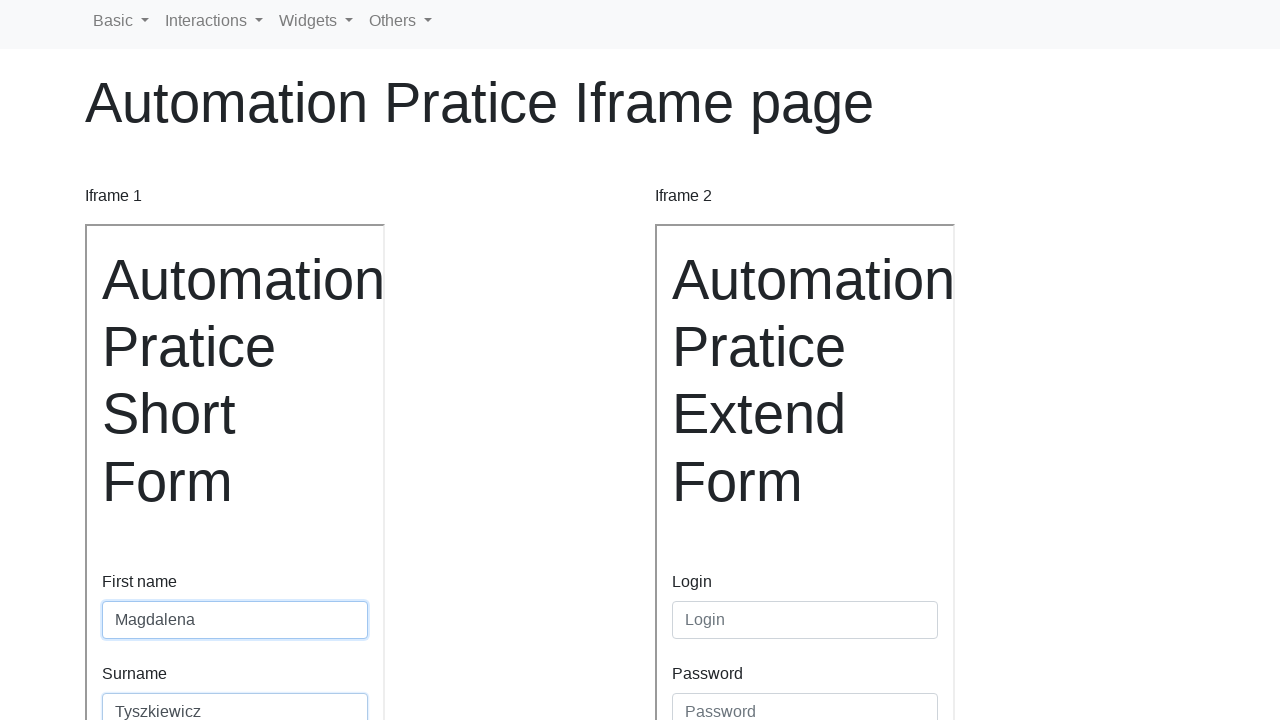

Clicked submit button in iframe1 at (140, 485) on iframe[name='iframe1'] >> internal:control=enter-frame >> .btn.btn-primary
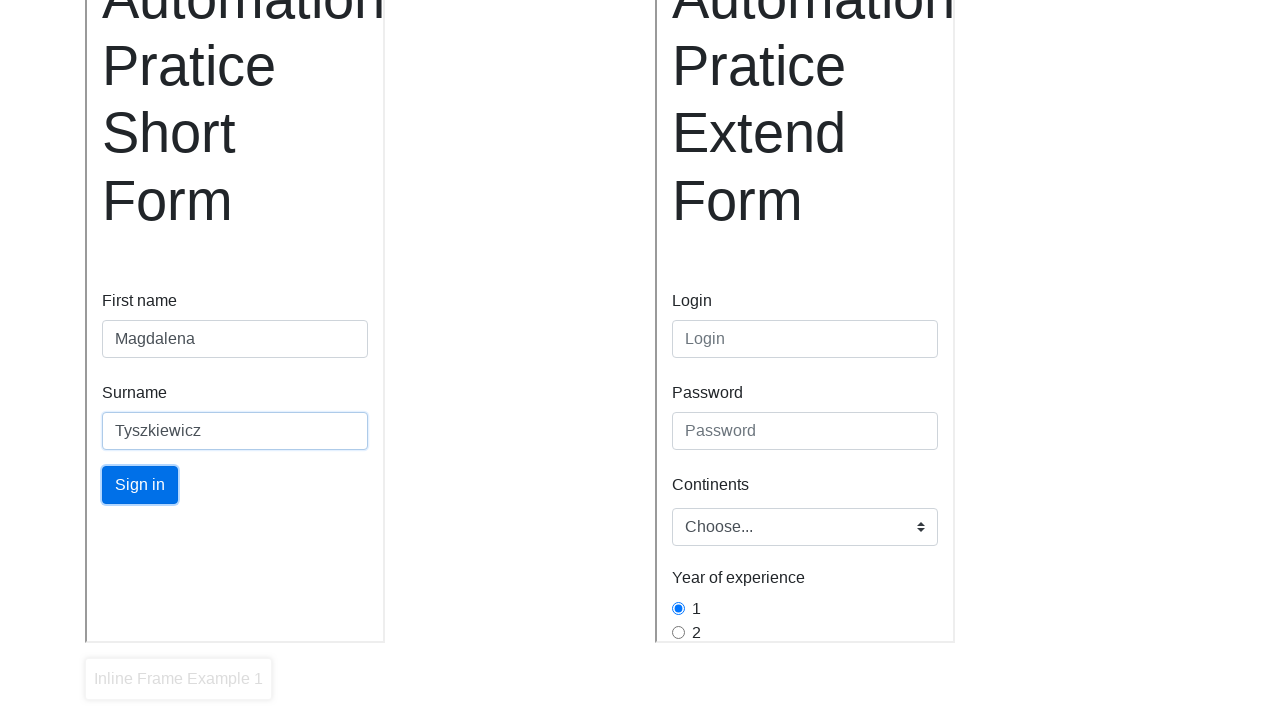

Filled login field in iframe2 with 'magda' on iframe[name='iframe2'] >> internal:control=enter-frame >> #inputLogin
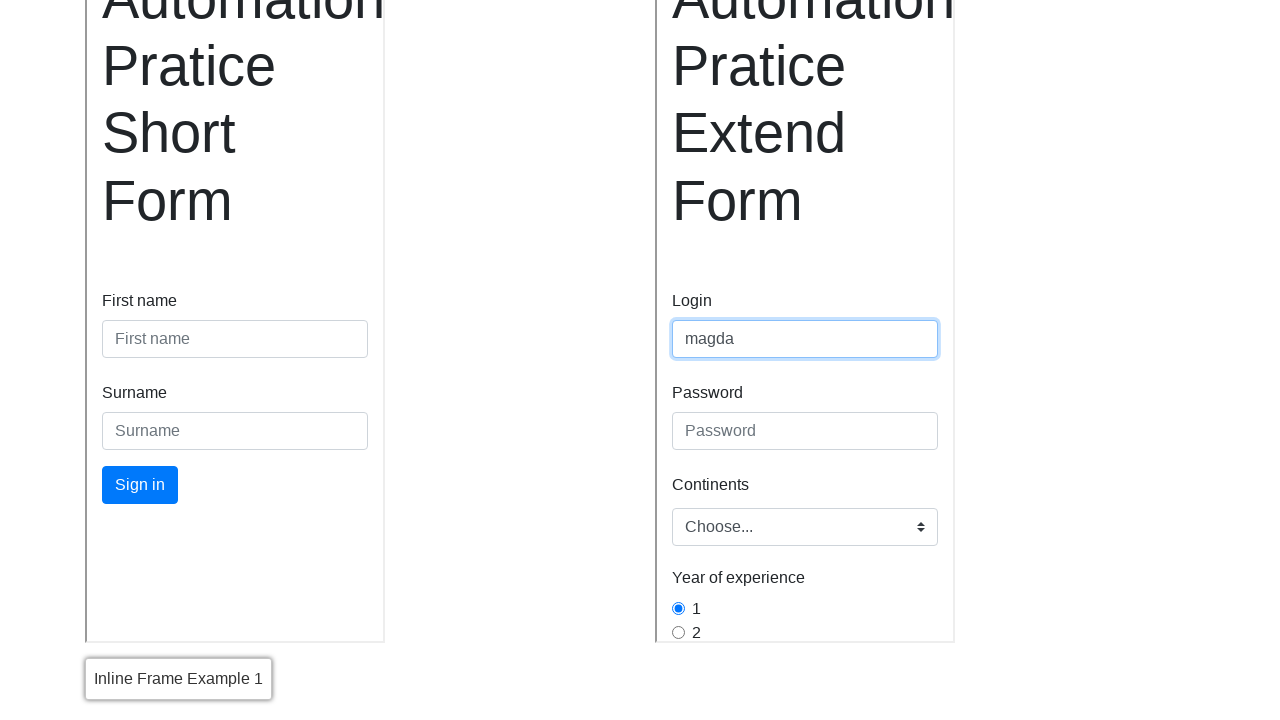

Filled password field in iframe2 on iframe[name='iframe2'] >> internal:control=enter-frame >> #inputPassword
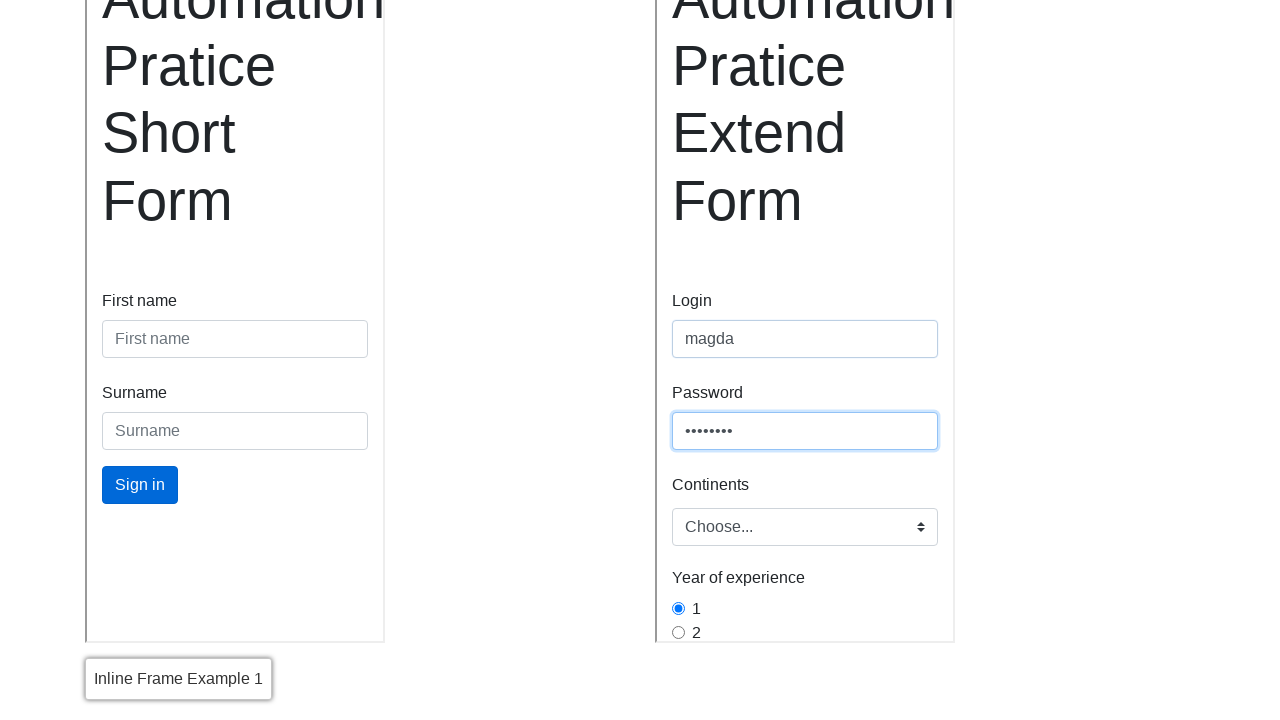

Selected 'south-america' from dropdown in iframe2 on iframe[name='iframe2'] >> internal:control=enter-frame >> #inlineFormCustomSelec
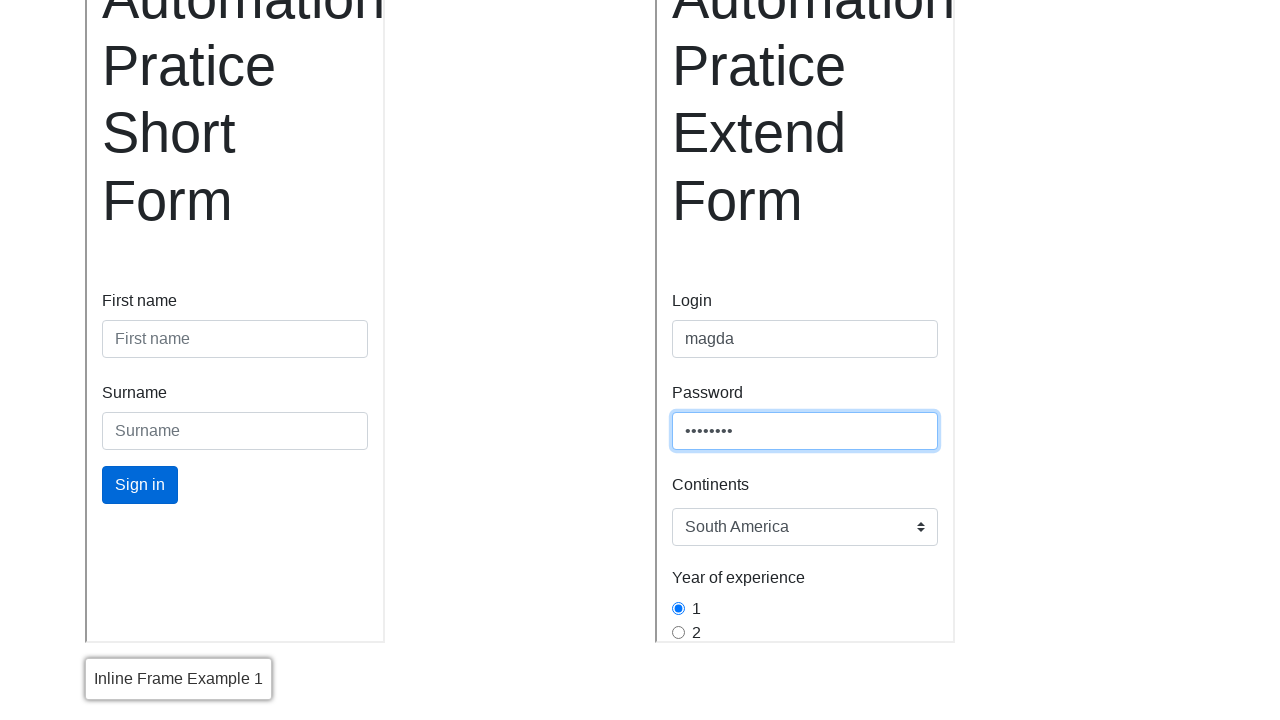

Clicked radio button in iframe2 at (678, 392) on iframe[name='iframe2'] >> internal:control=enter-frame >> #gridRadios3
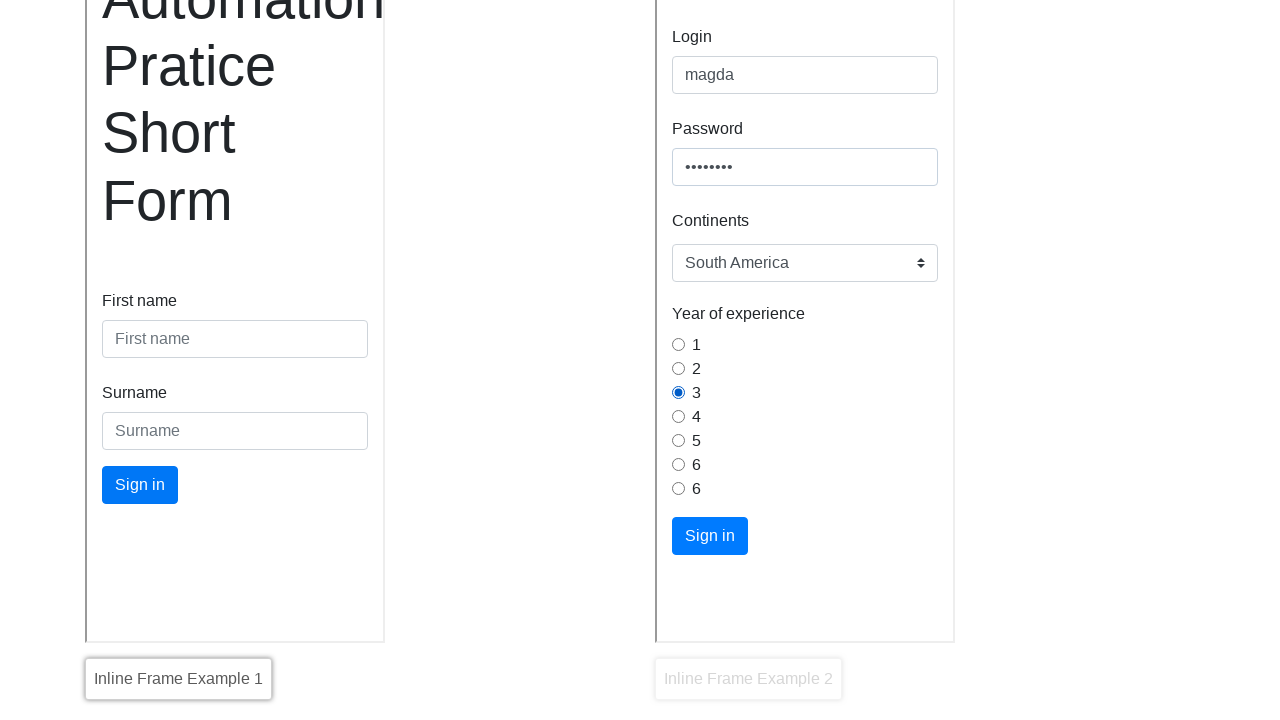

Clicked submit button in iframe2 at (710, 536) on iframe[name='iframe2'] >> internal:control=enter-frame >> .btn.btn-primary
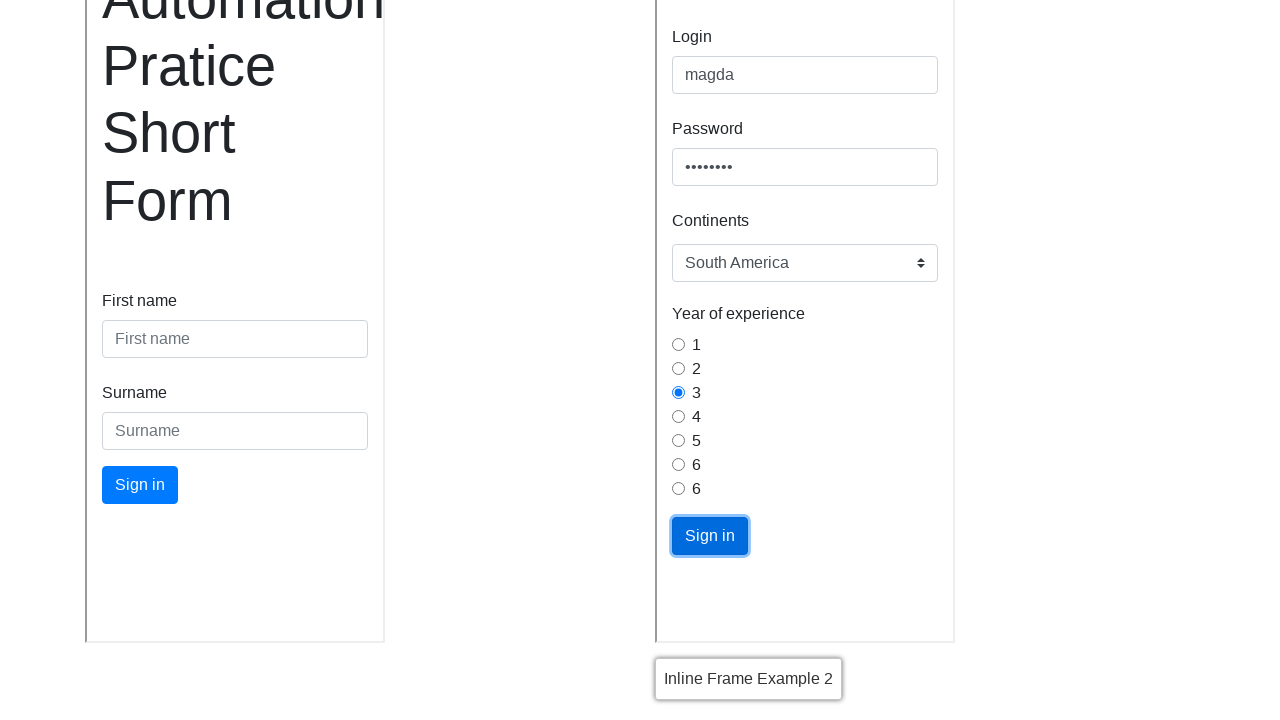

Clicked navigation item in main content at (214, 28) on li.nav-item
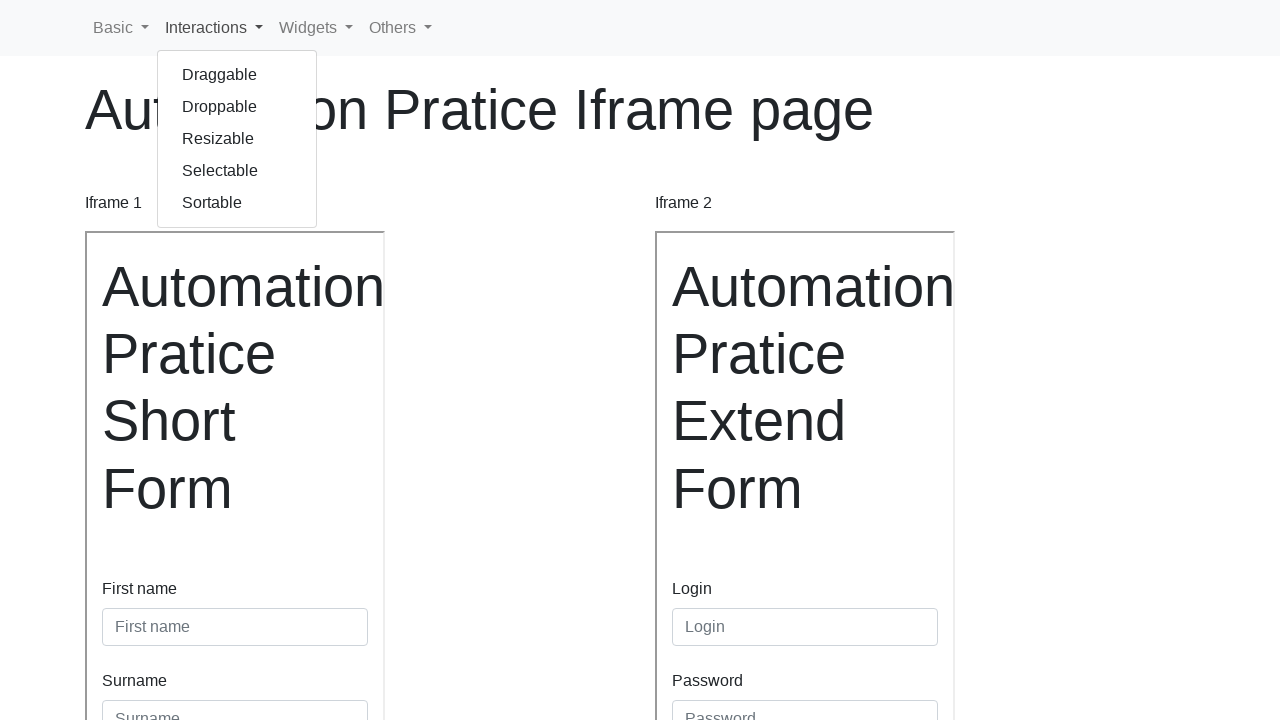

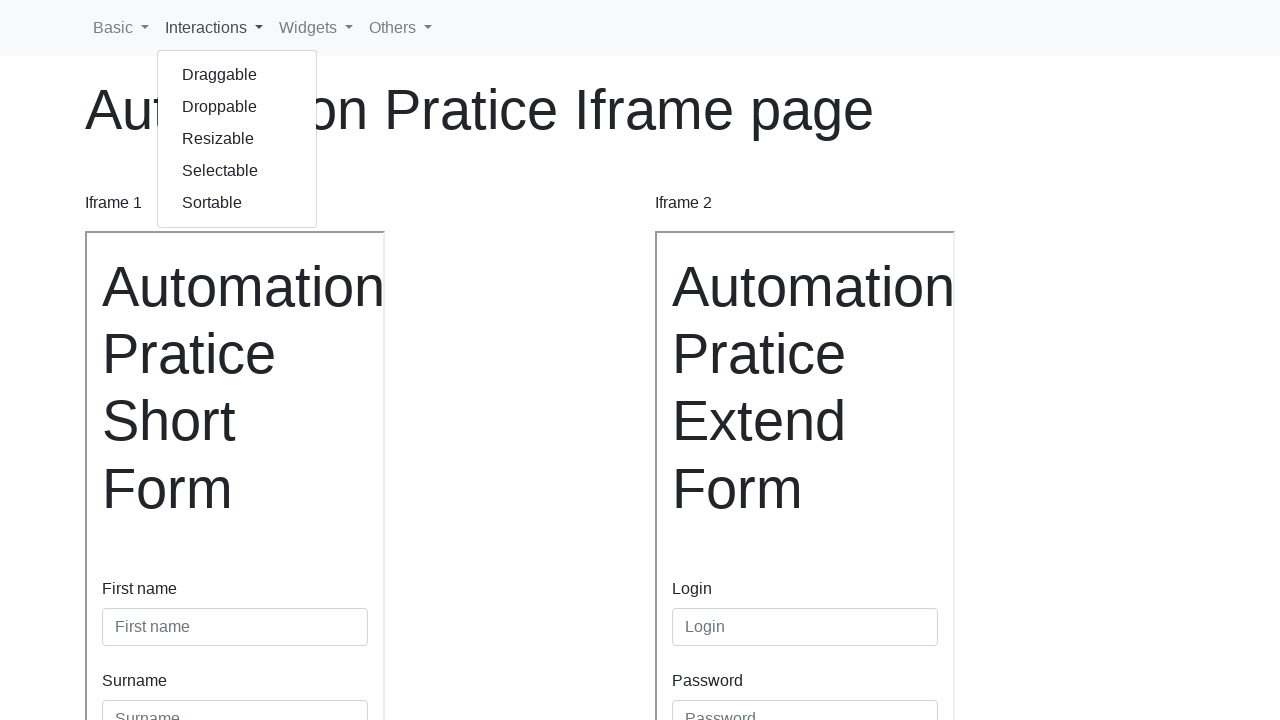